Searches for jobs on the Japanese job listing site baitoru.com by entering a search term in the free word field and clicking the search button, then waits for job listings to load.

Starting URL: https://www.baitoru.com/tokai/jlist/aichi/mikawaarea/toyotashi/

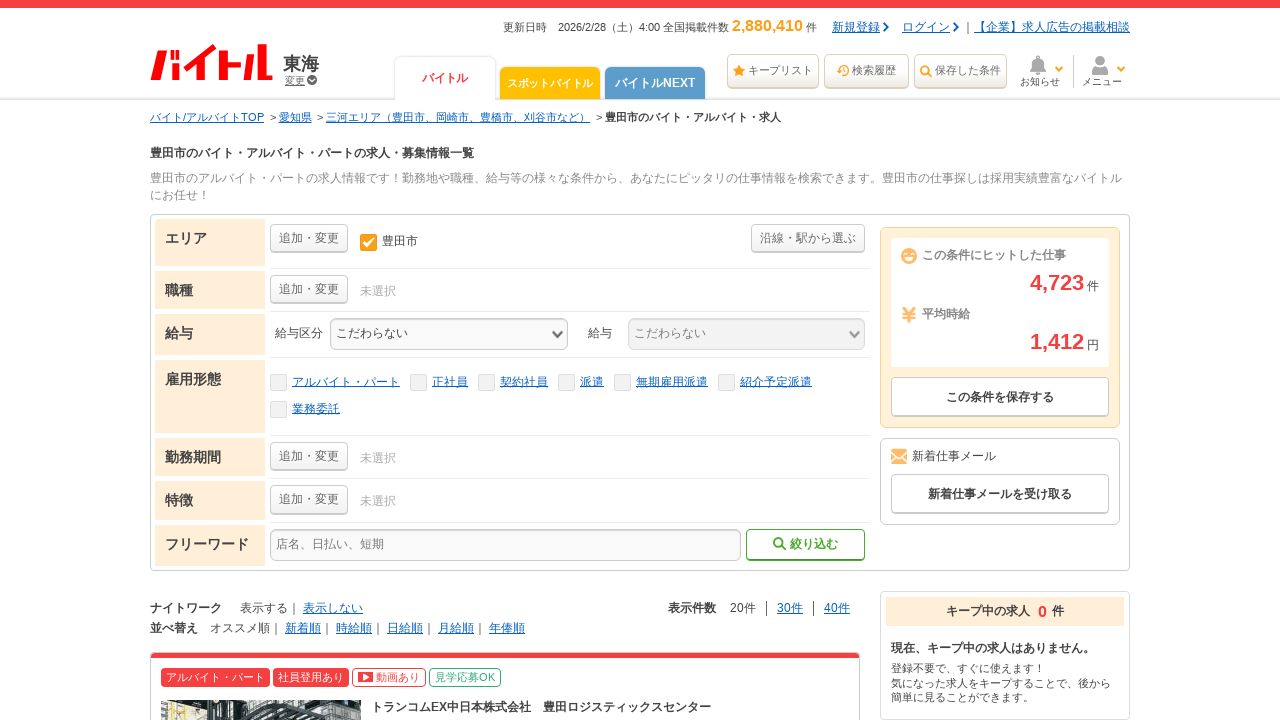

Waited for page to load (4000ms)
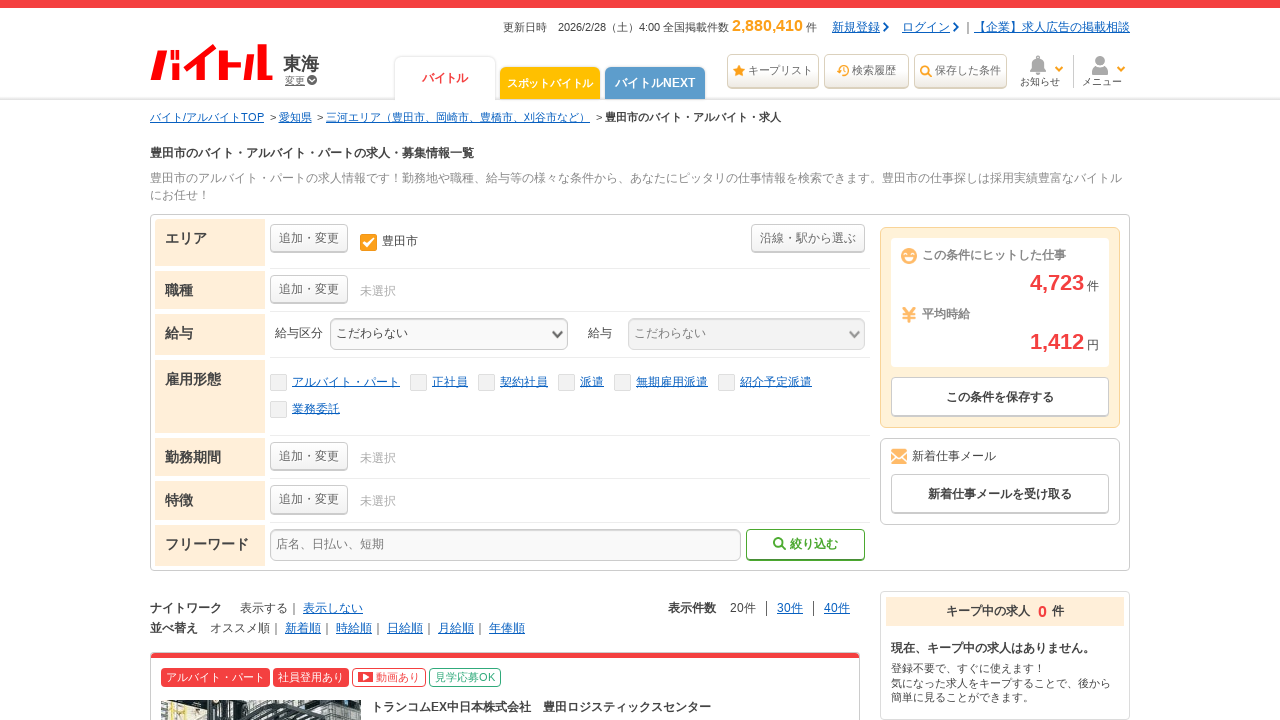

Entered search term '事務' in free word field on #fwrd
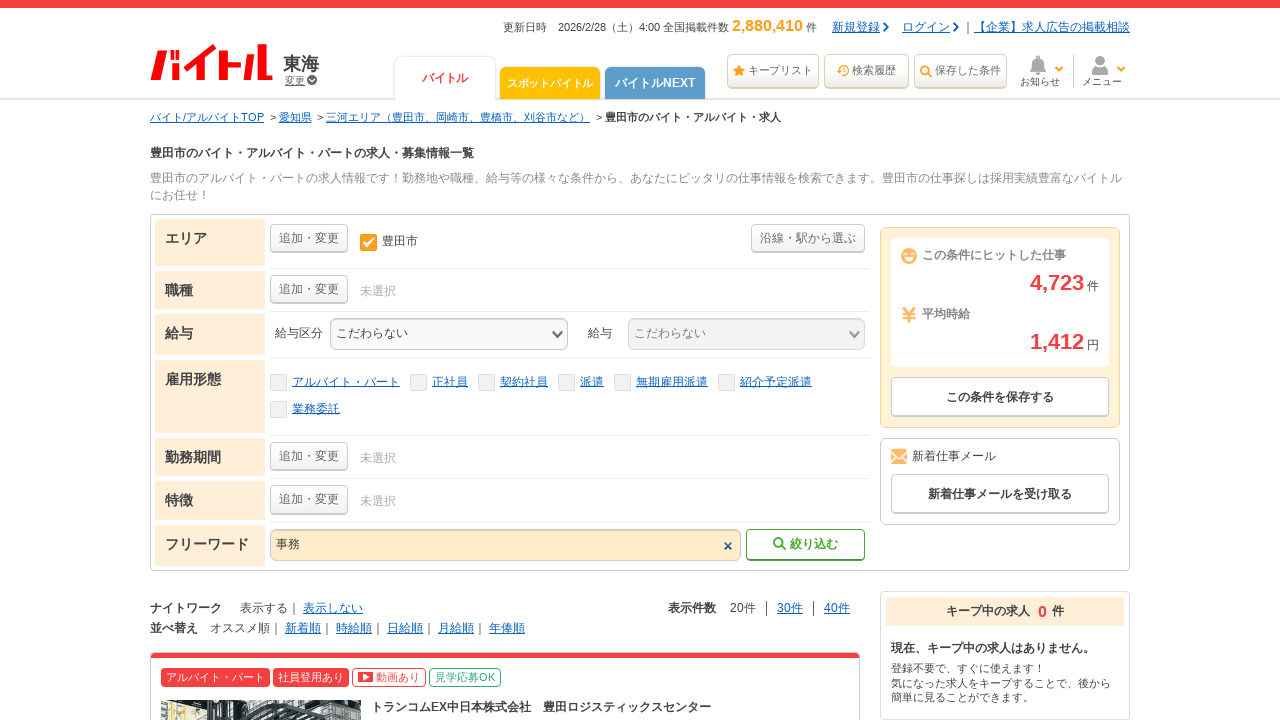

Clicked search button to submit job search at (806, 545) on #js-search-fwrd-submit
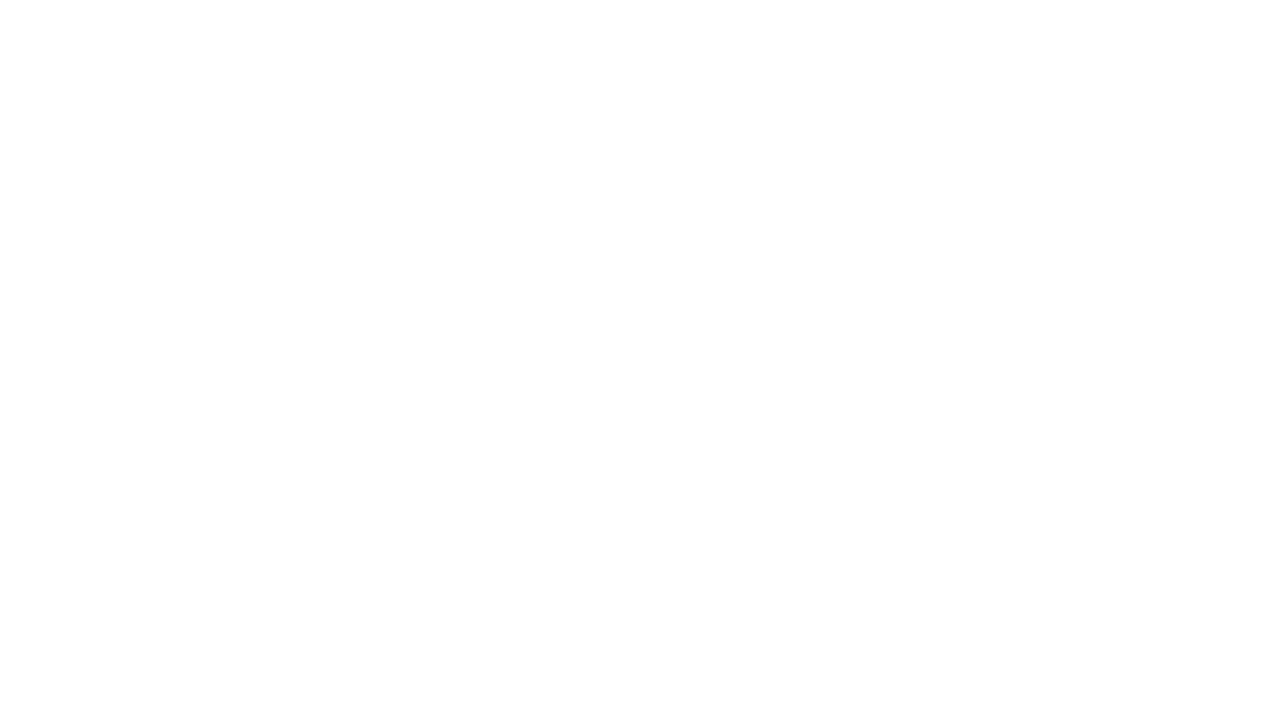

Job listings loaded successfully
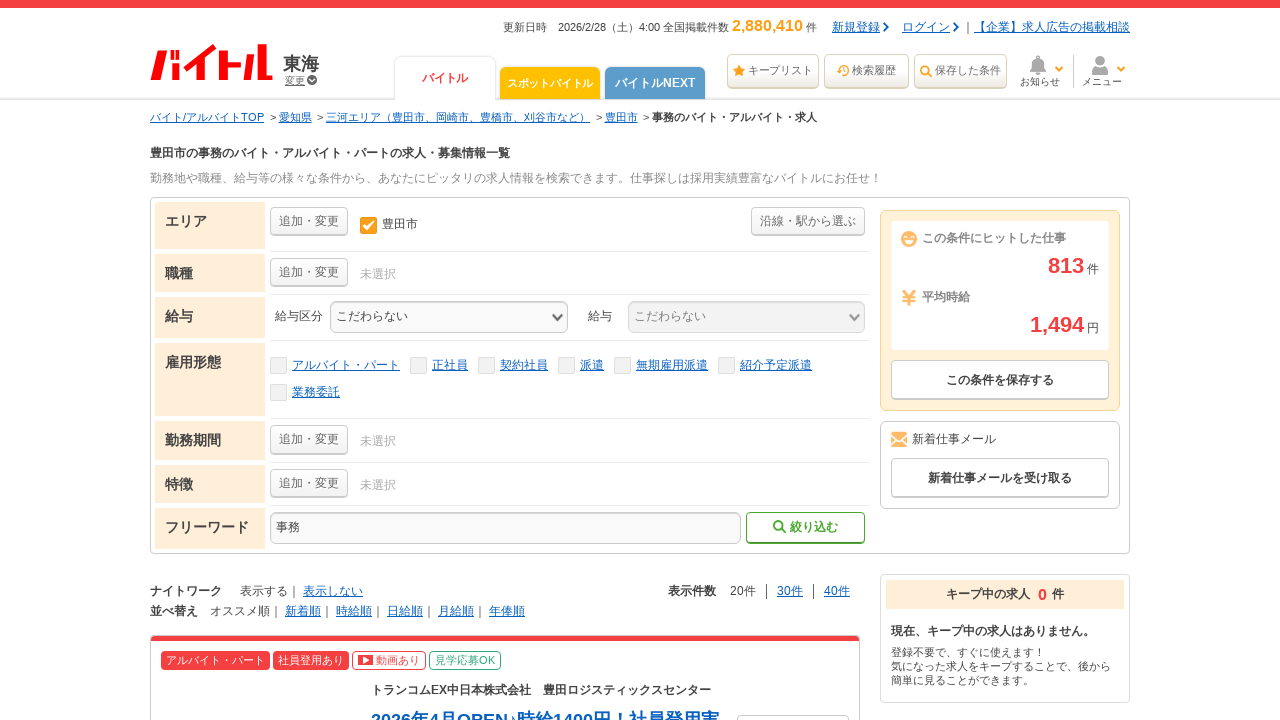

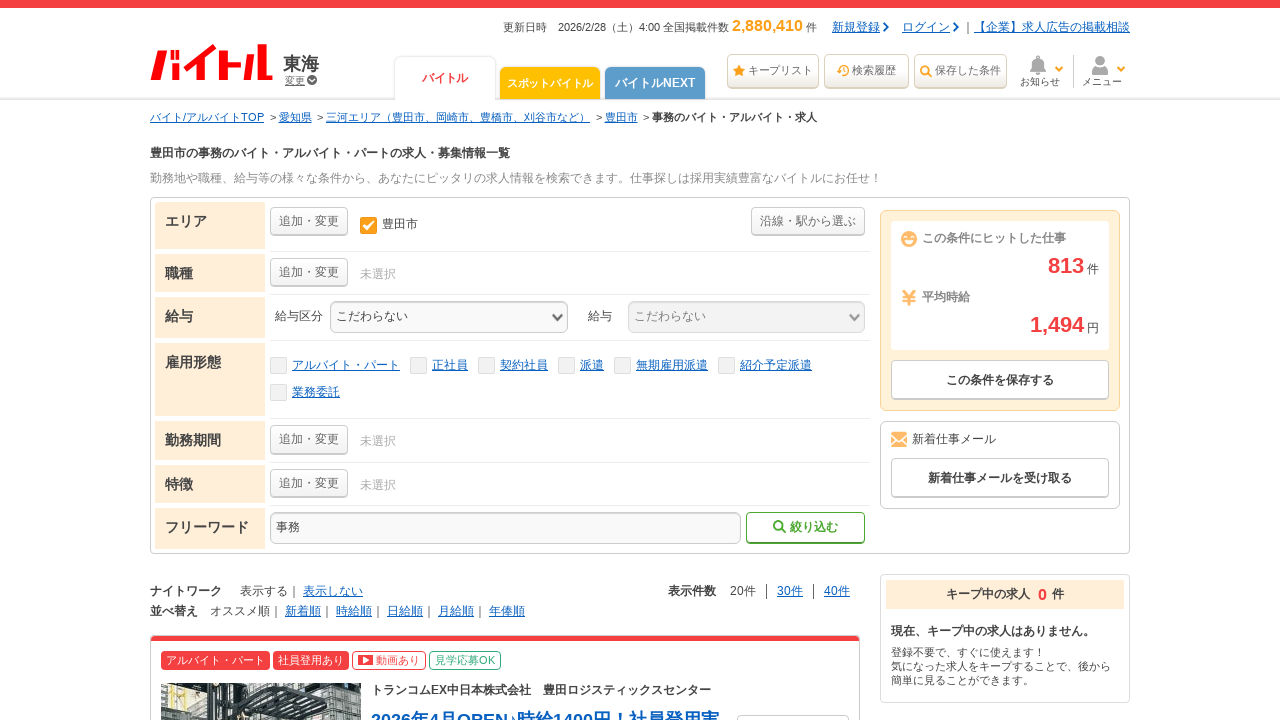